Navigates to the DemoQA checkbox page

Starting URL: https://demoqa.com/checkbox

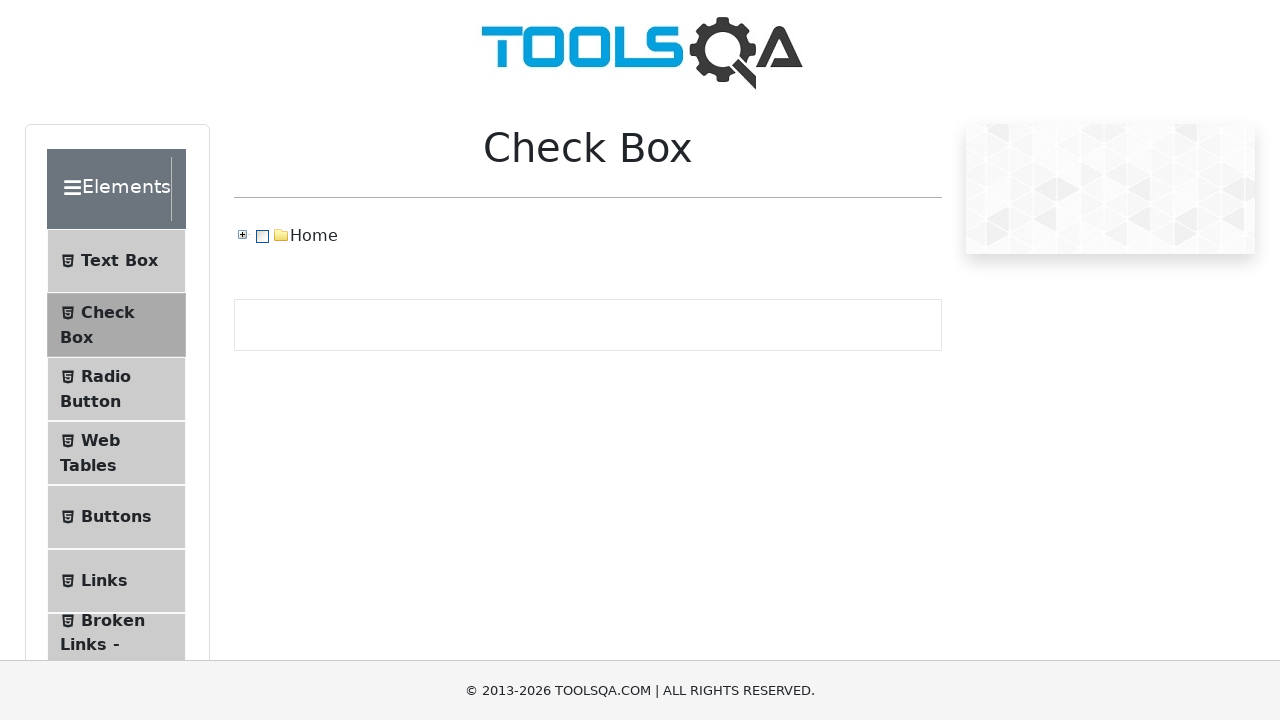

Navigated to DemoQA checkbox page at https://demoqa.com/checkbox
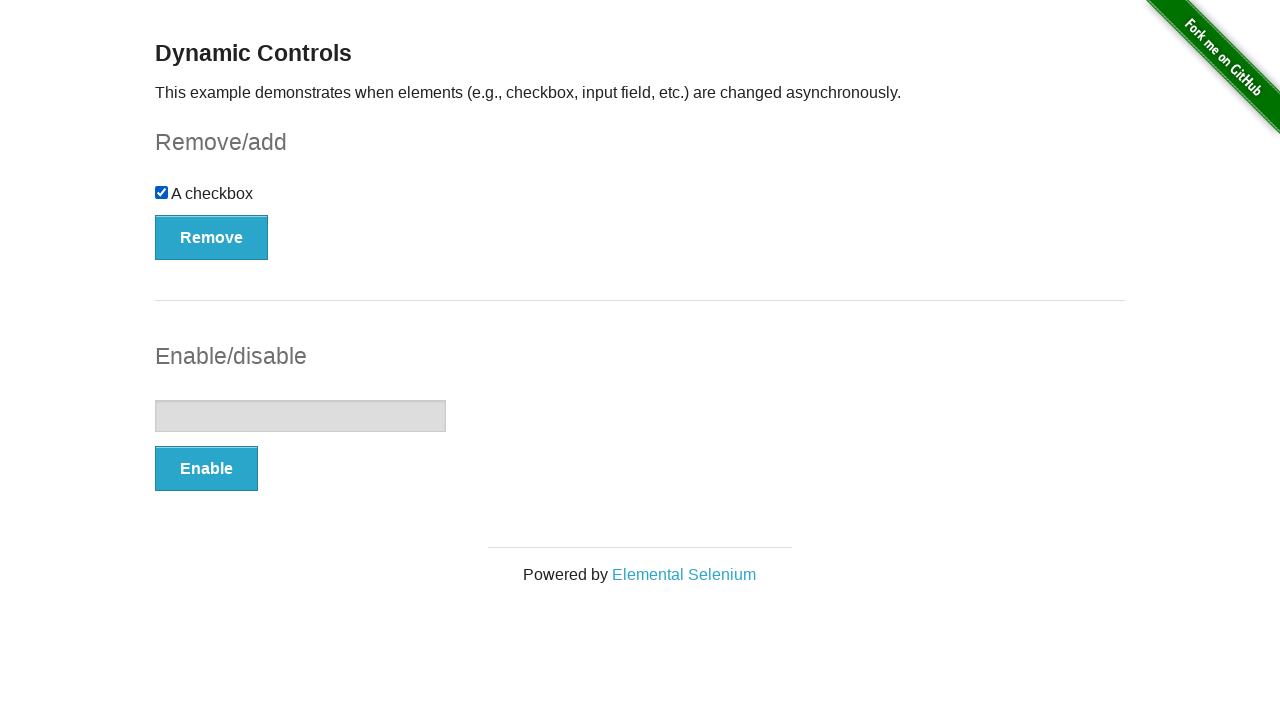

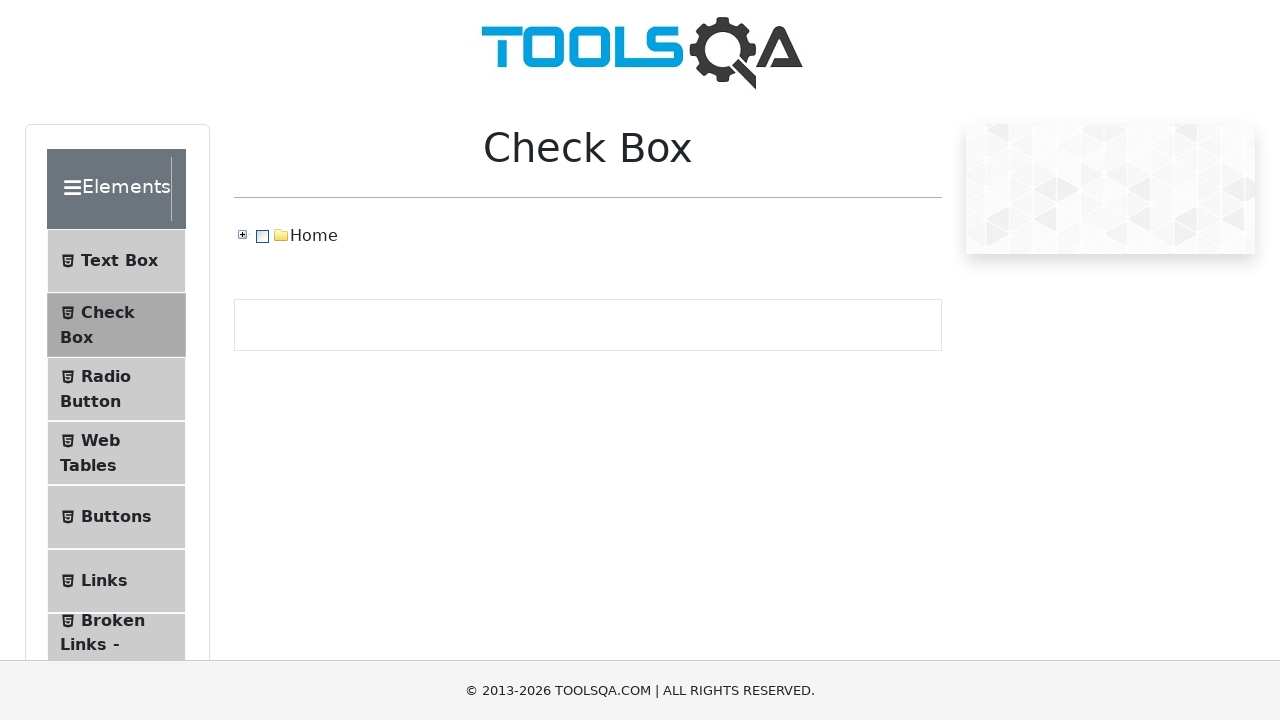